Tests radio button functionality by selecting Option 3, then Option 1, and verifying the result displays the correct selected option

Starting URL: https://kristinek.github.io/site/examples/actions

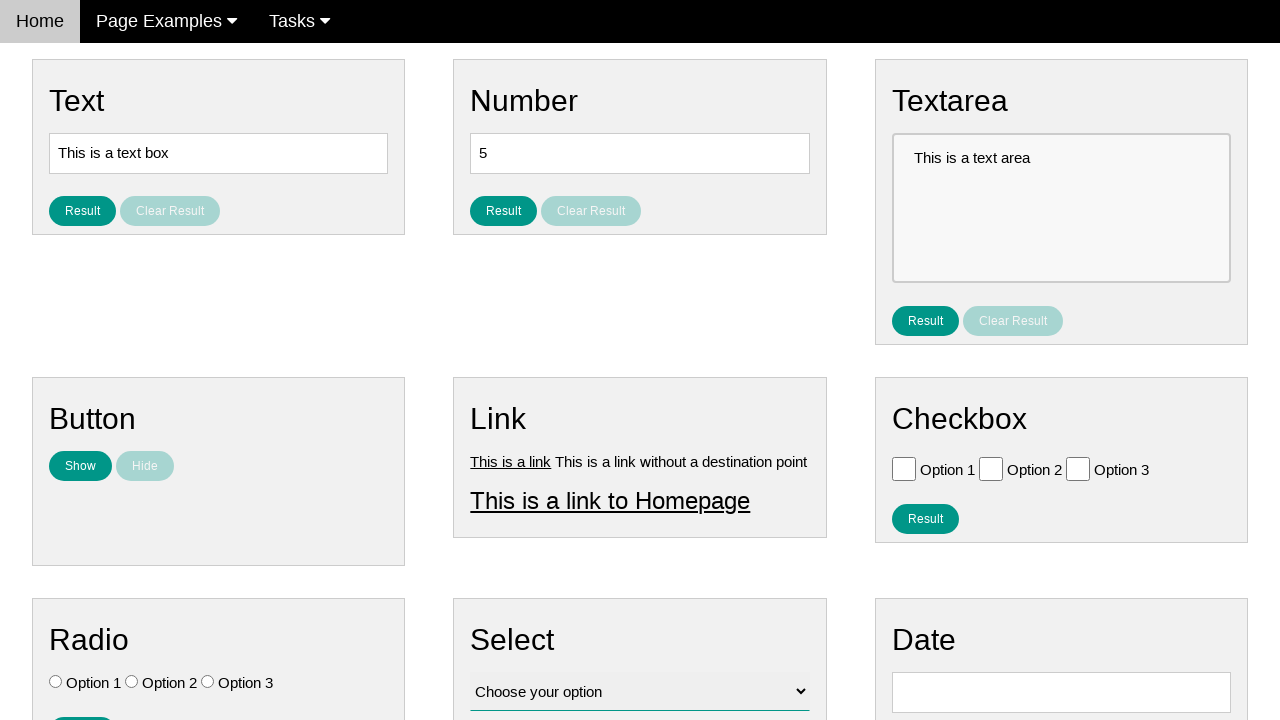

Located all radio button elements on the page
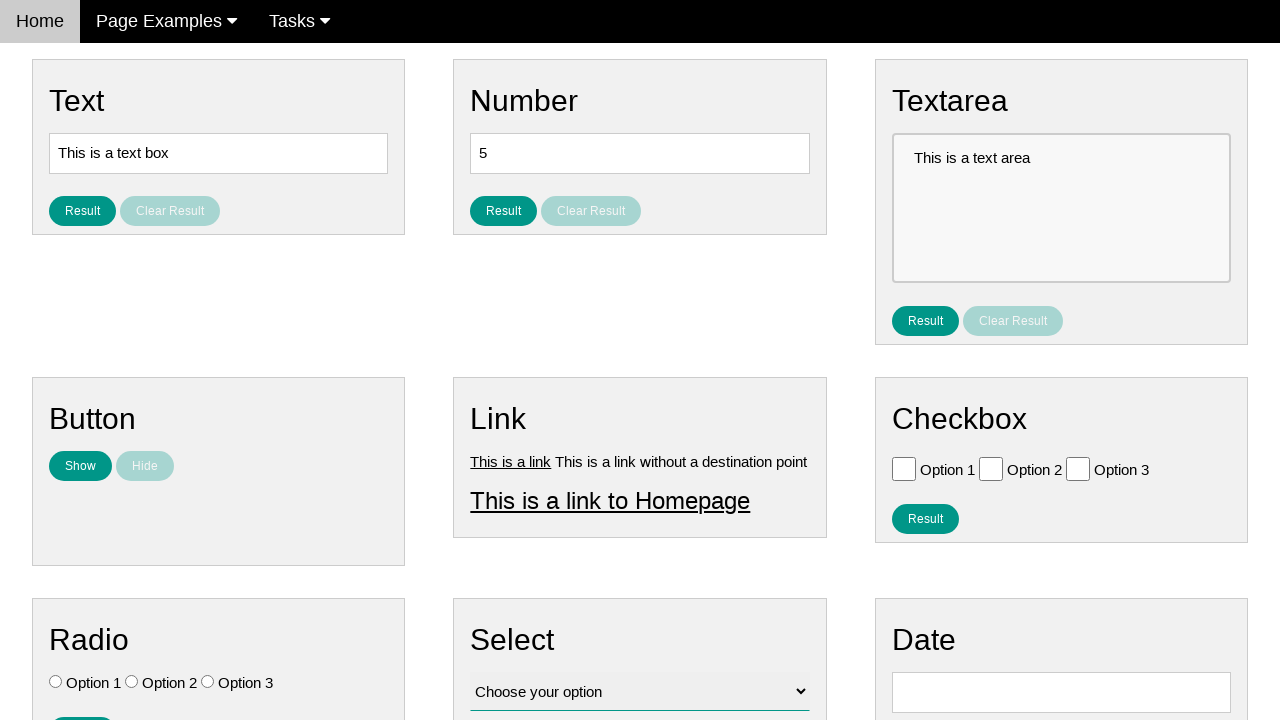

Verified that none of the radio buttons are initially selected
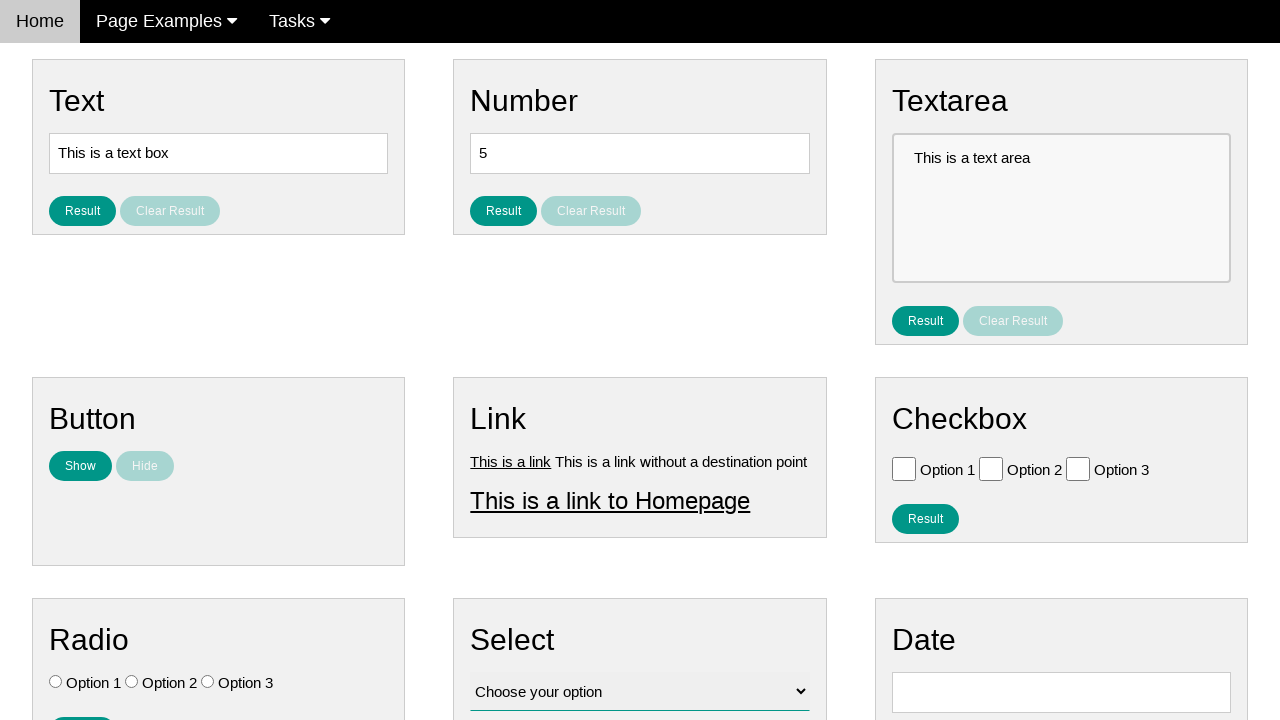

Clicked Option 3 radio button at (208, 682) on input[type='radio'] >> nth=2
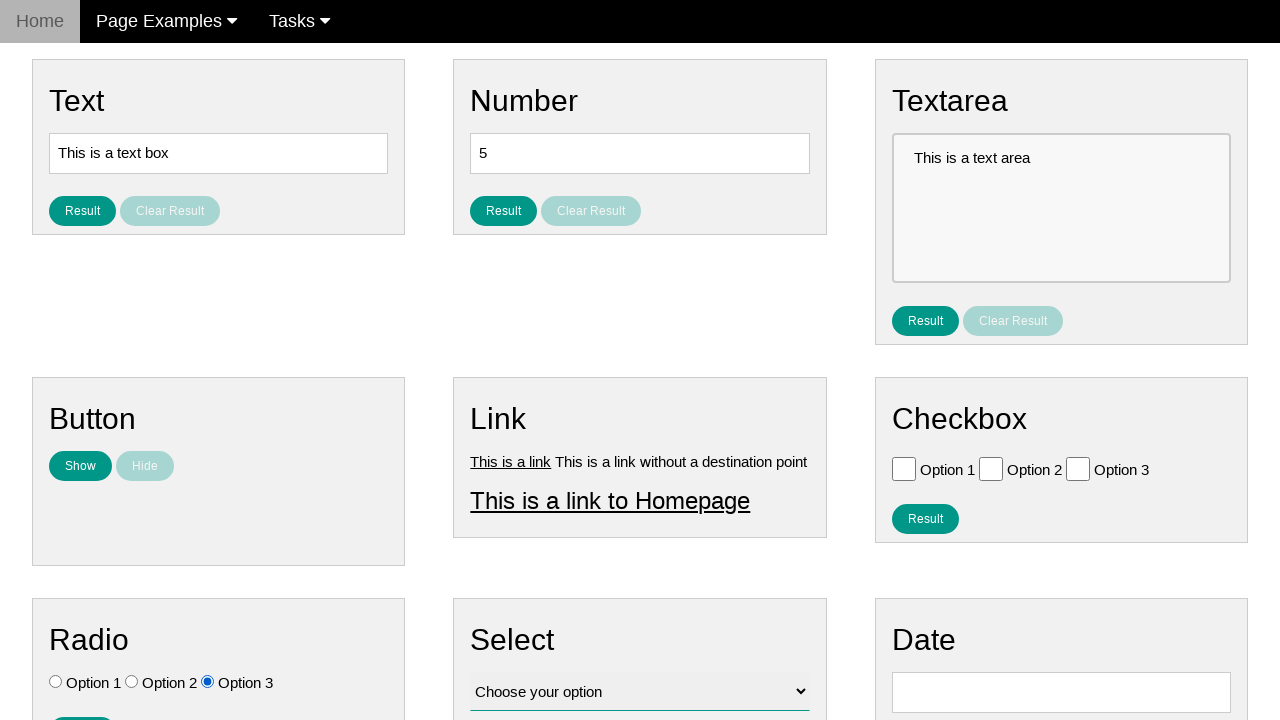

Verified that Option 3 is selected and Options 1 and 2 are not selected
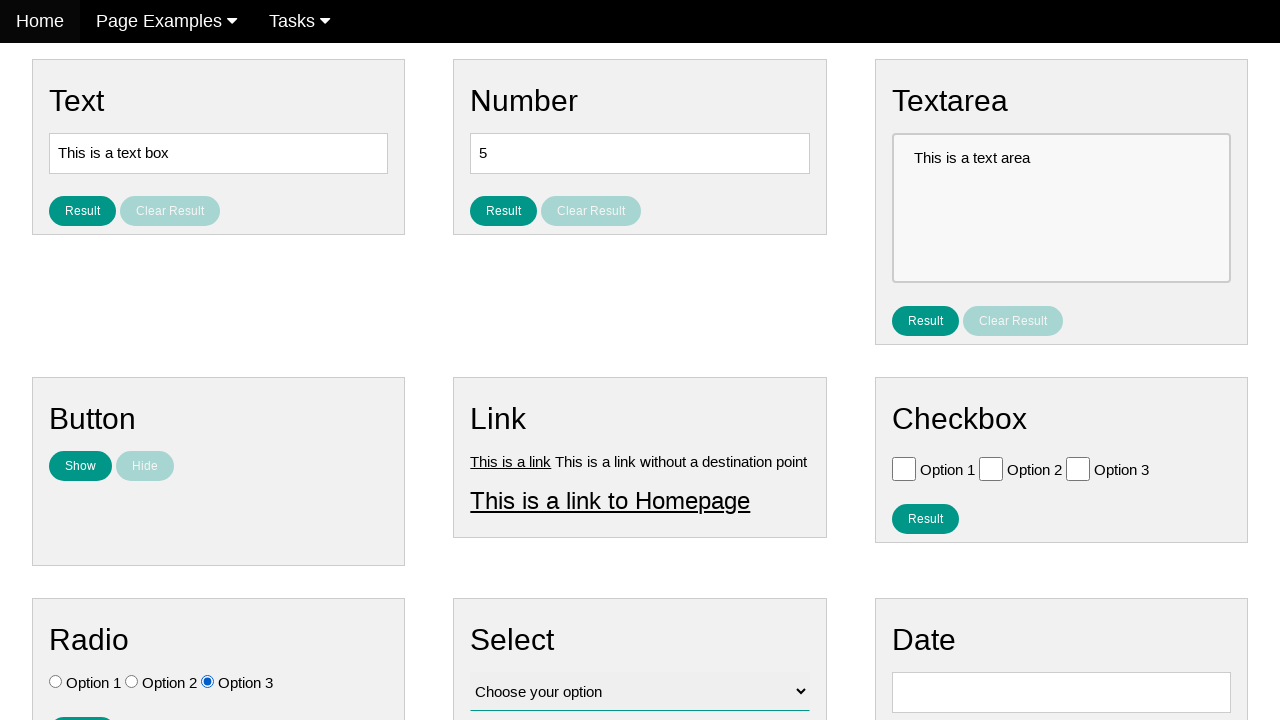

Clicked Option 1 radio button at (56, 682) on input[type='radio'] >> nth=0
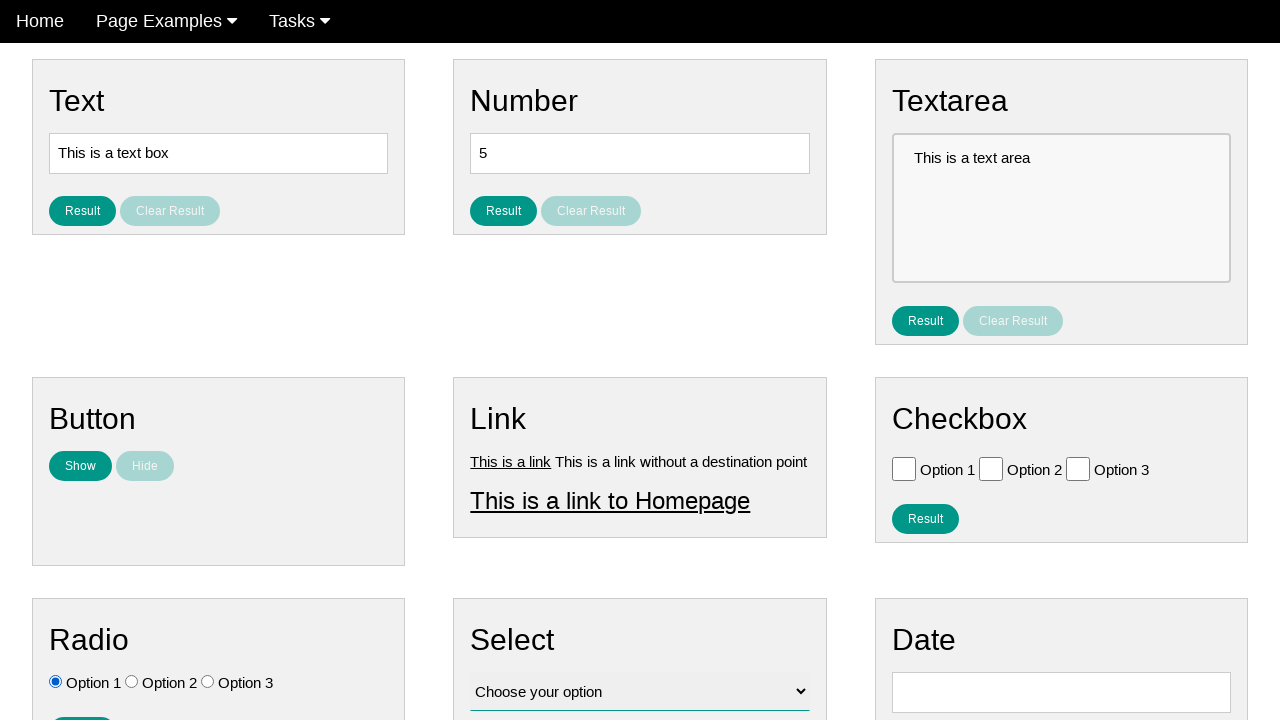

Verified that Option 1 is selected and Options 2 and 3 are not selected
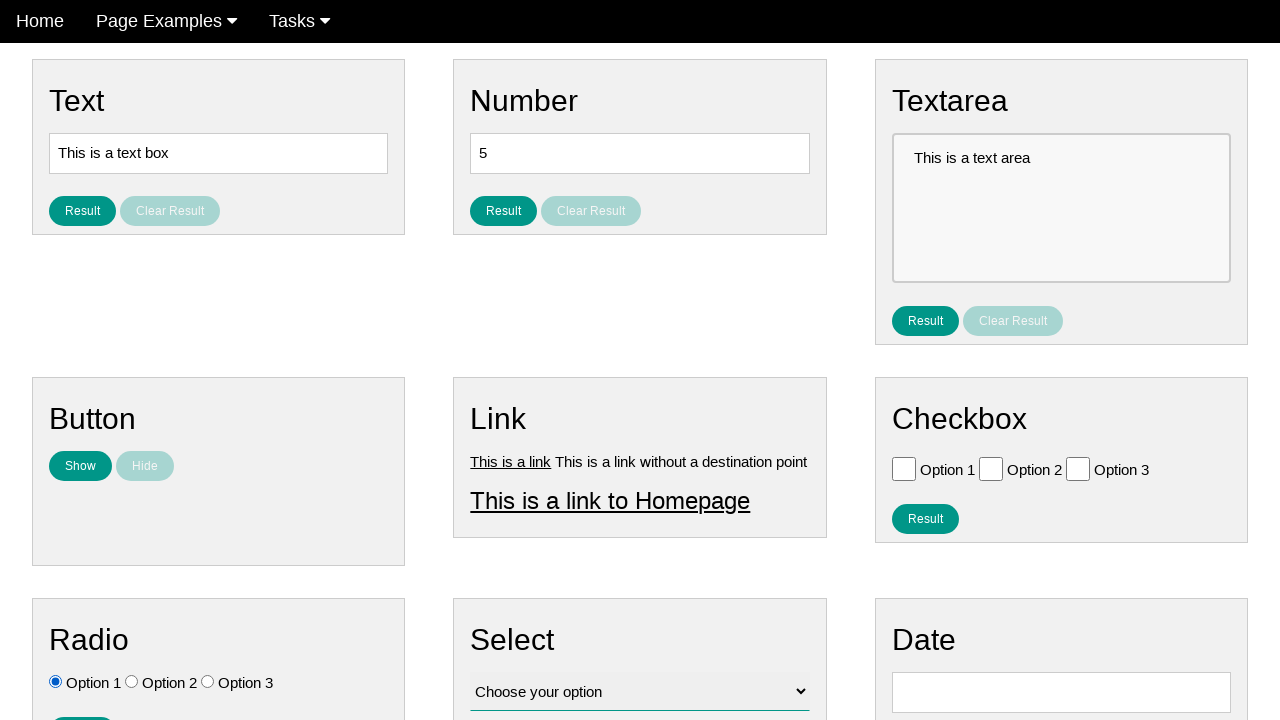

Clicked the result button at (82, 705) on #result_button_ratio
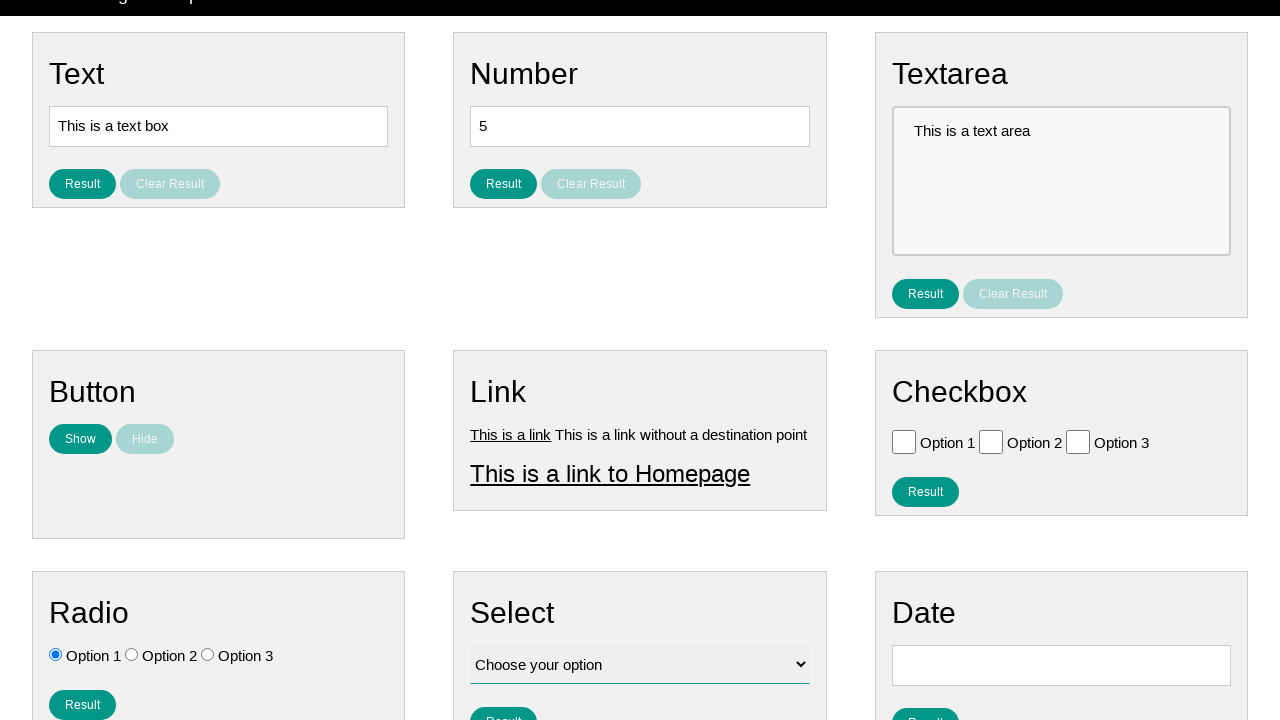

Verified that the result text displays 'You selected option: Option 1'
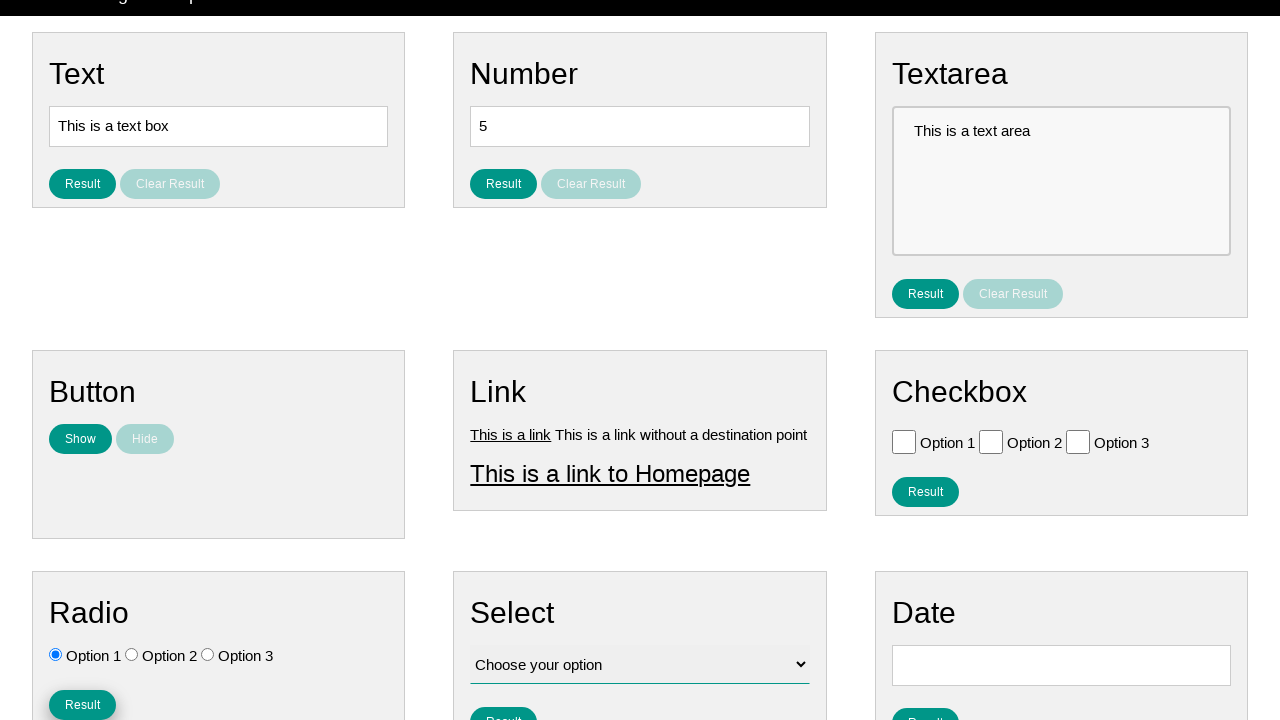

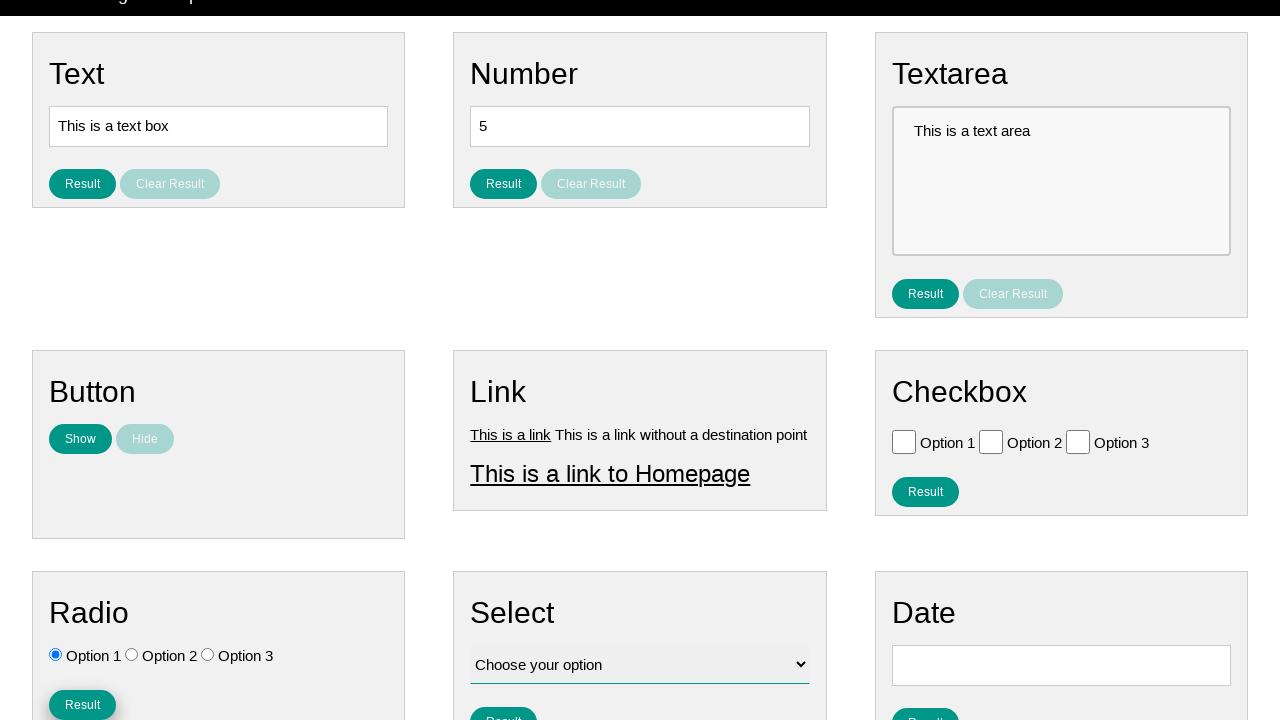